Tests multiple window handling by clicking on "Learn More" link and then switching between browser windows to click on specific elements identified by XPath selectors.

Starting URL: http://citibank.com

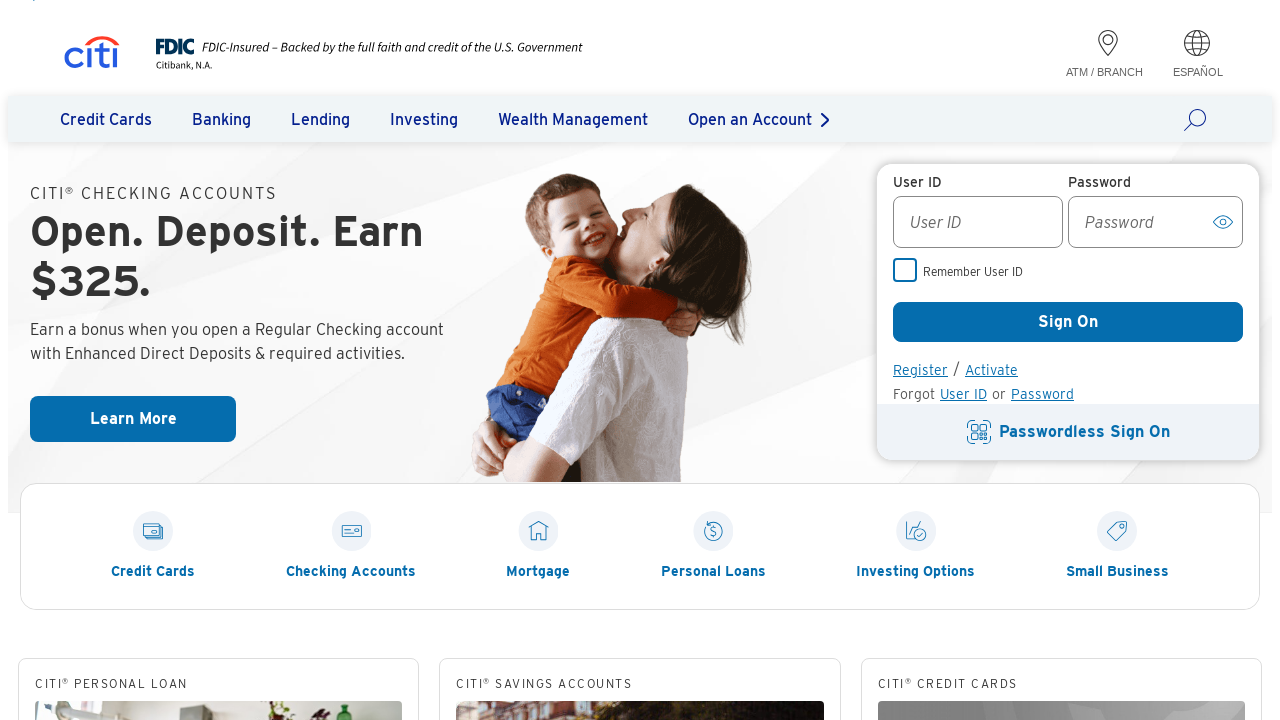

Clicked on 'Learn More' link at (133, 419) on text=Learn More
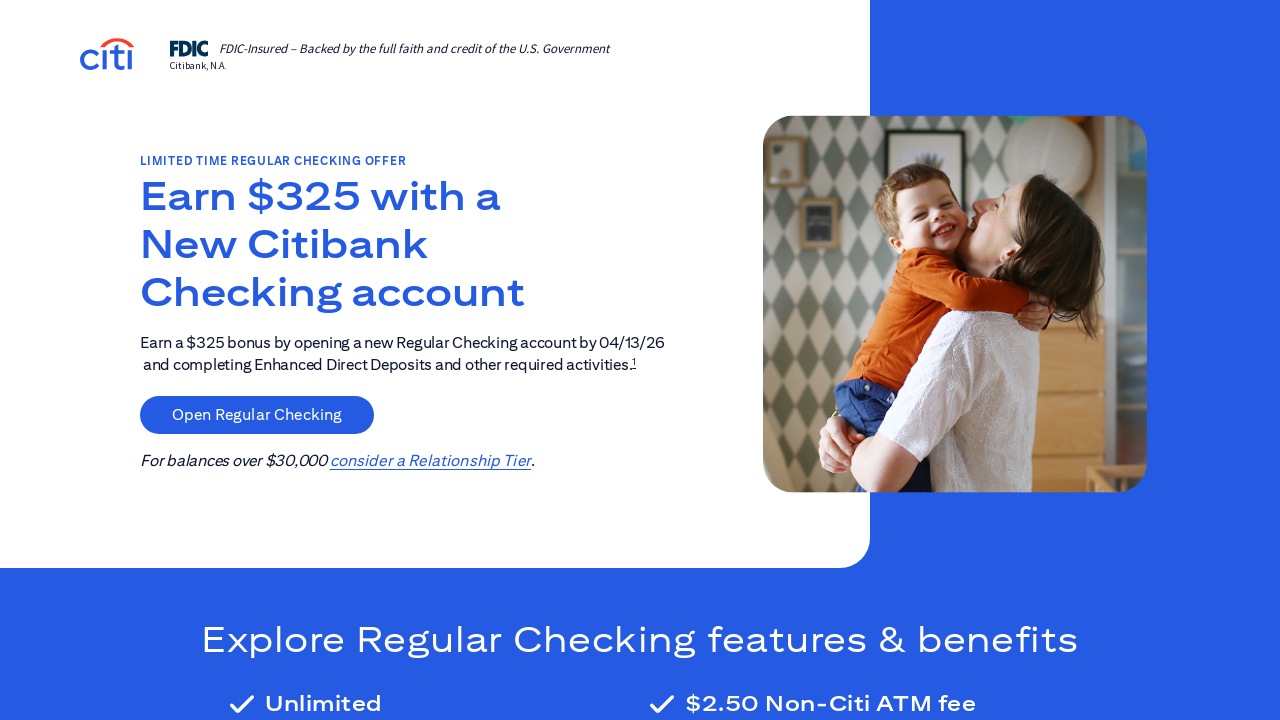

Waited 1000ms for new window/popup to open
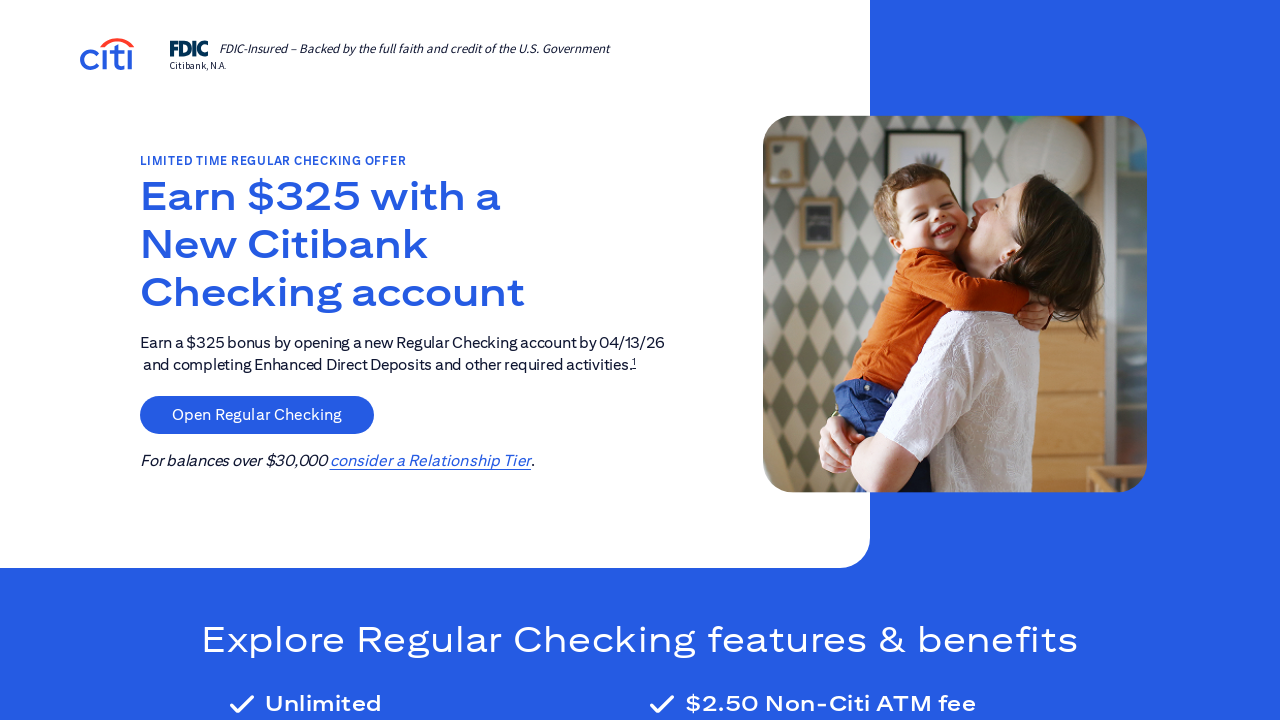

Retrieved all pages in the browser context
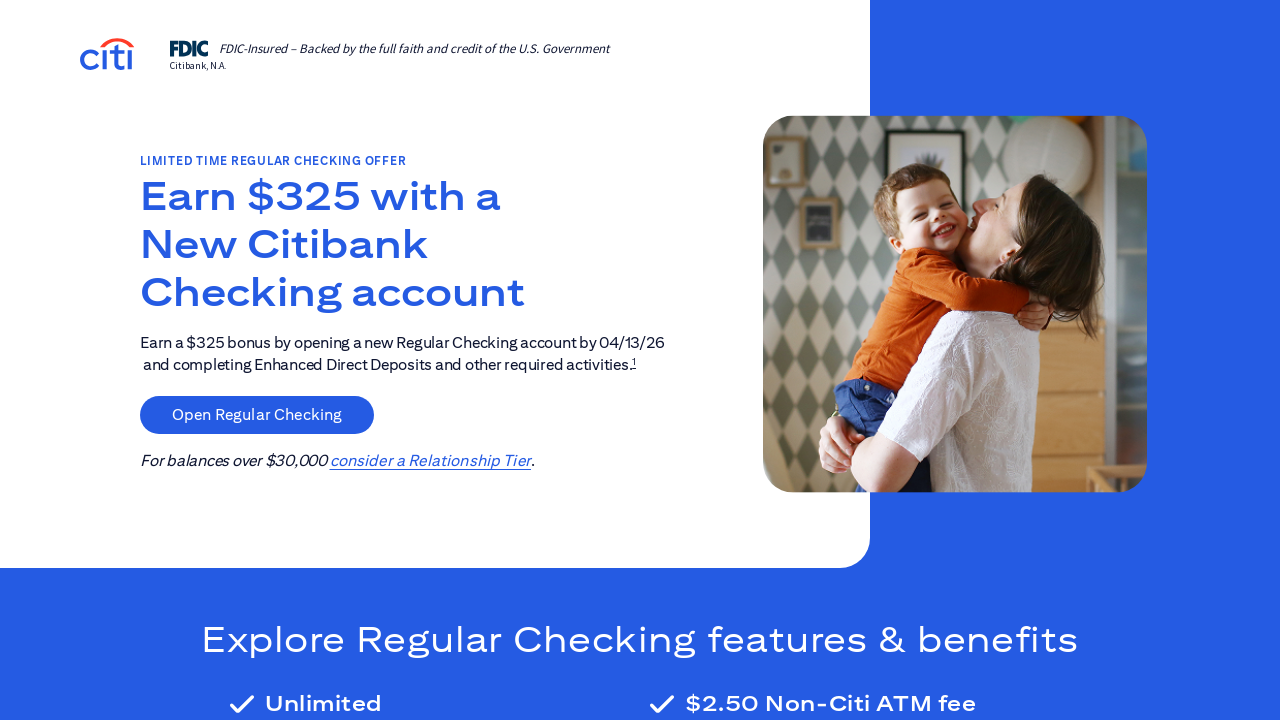

Attempted to click element with XPath //*[@id='banner']/div[1]/p[2]/a across all windows on xpath=xpath=//*[@id='banner']/div[1]/p[2]/a
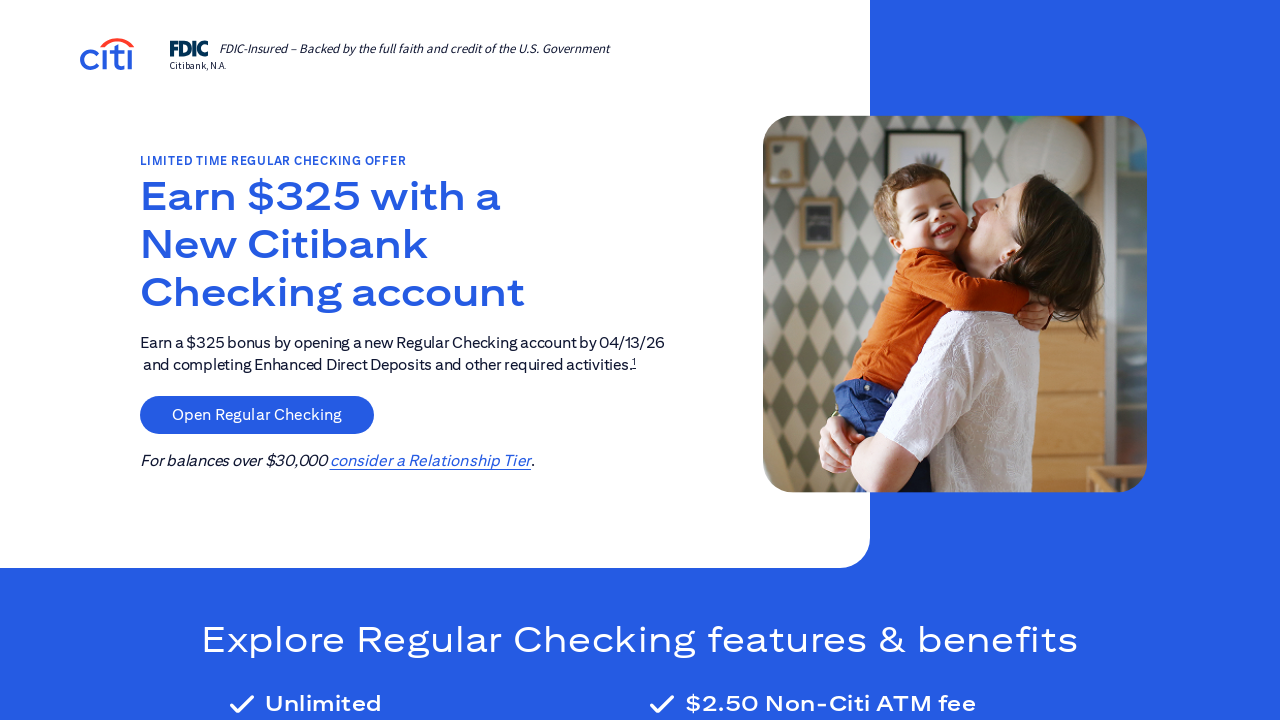

Attempted to click element with XPath //*[@id='rightDivText']/a across all windows on xpath=xpath=//*[@id='rightDivText']/a
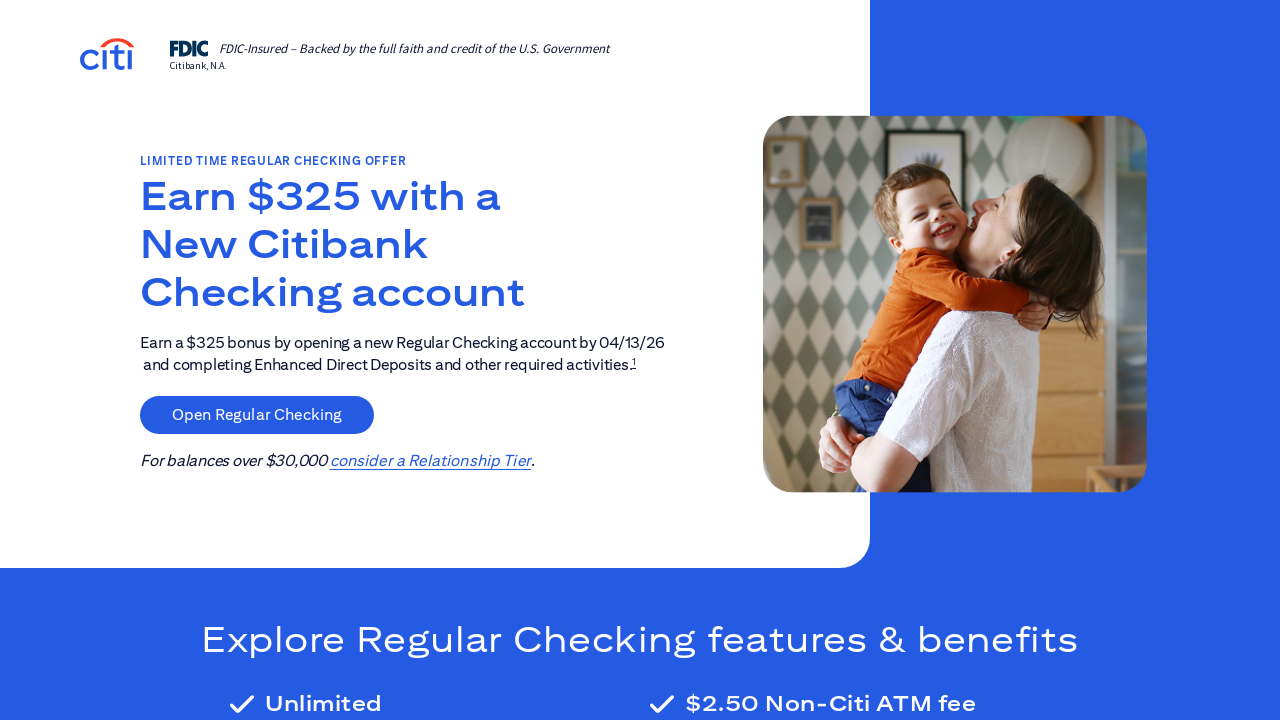

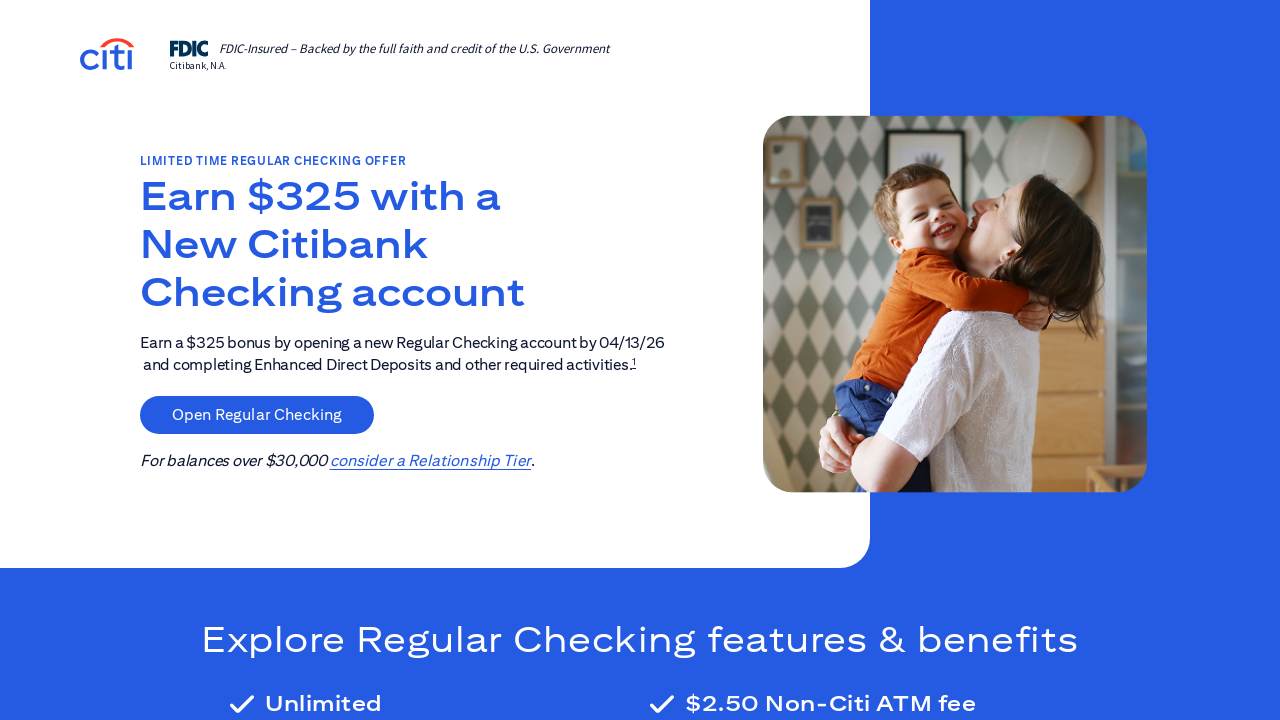